Tests toggle switch functionality by clicking the switch and verifying the notification message

Starting URL: https://www.leafground.com/checkbox.xhtml

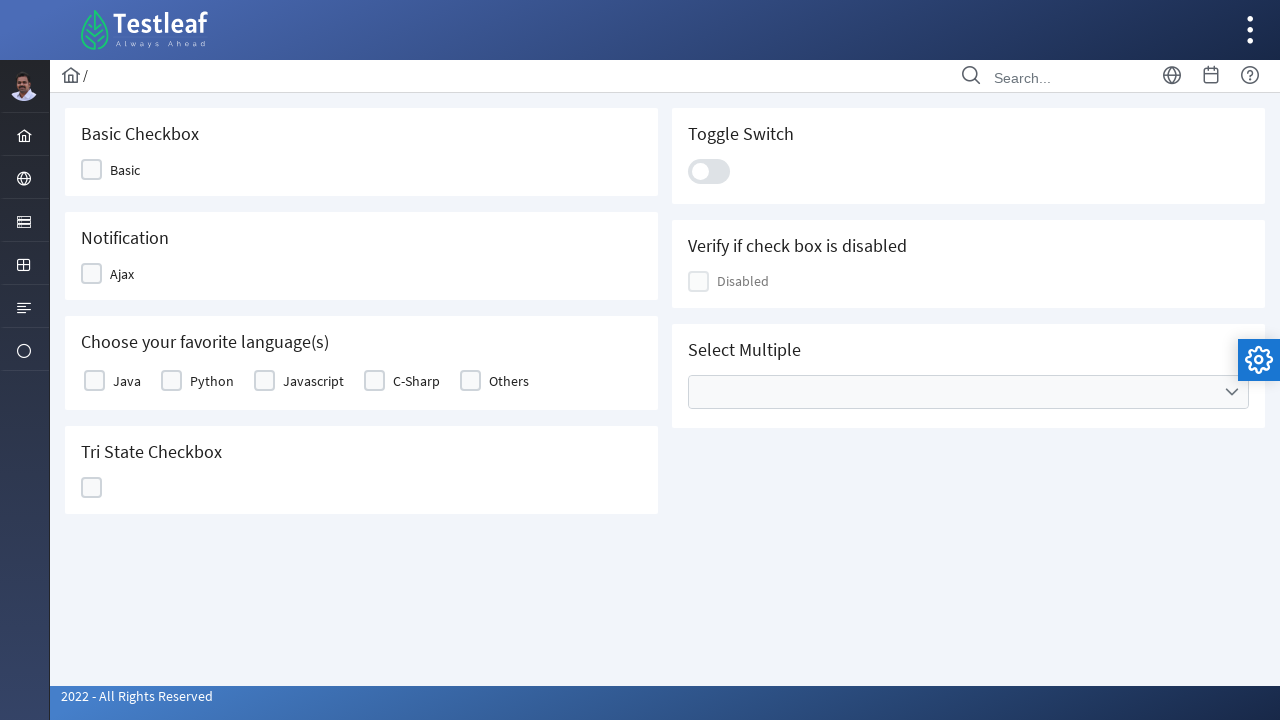

Clicked toggle switch at (709, 171) on //div[@class="ui-toggleswitch-slider"]
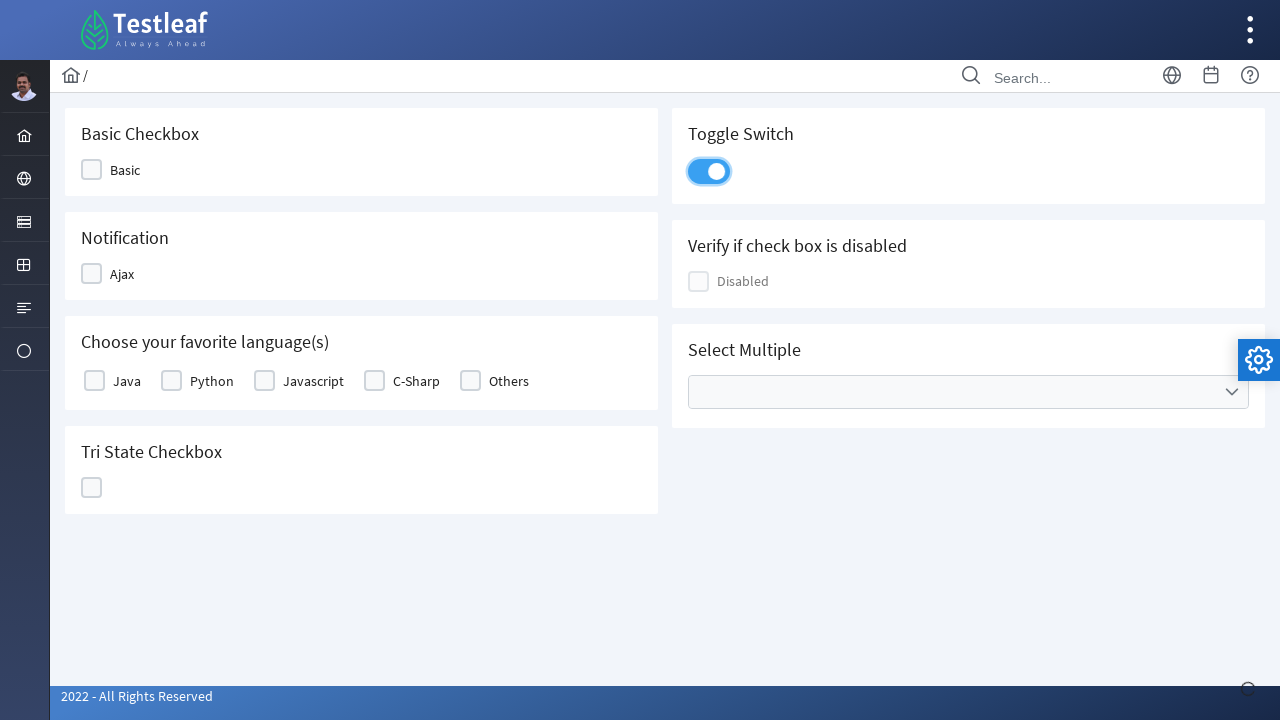

Notification message appeared
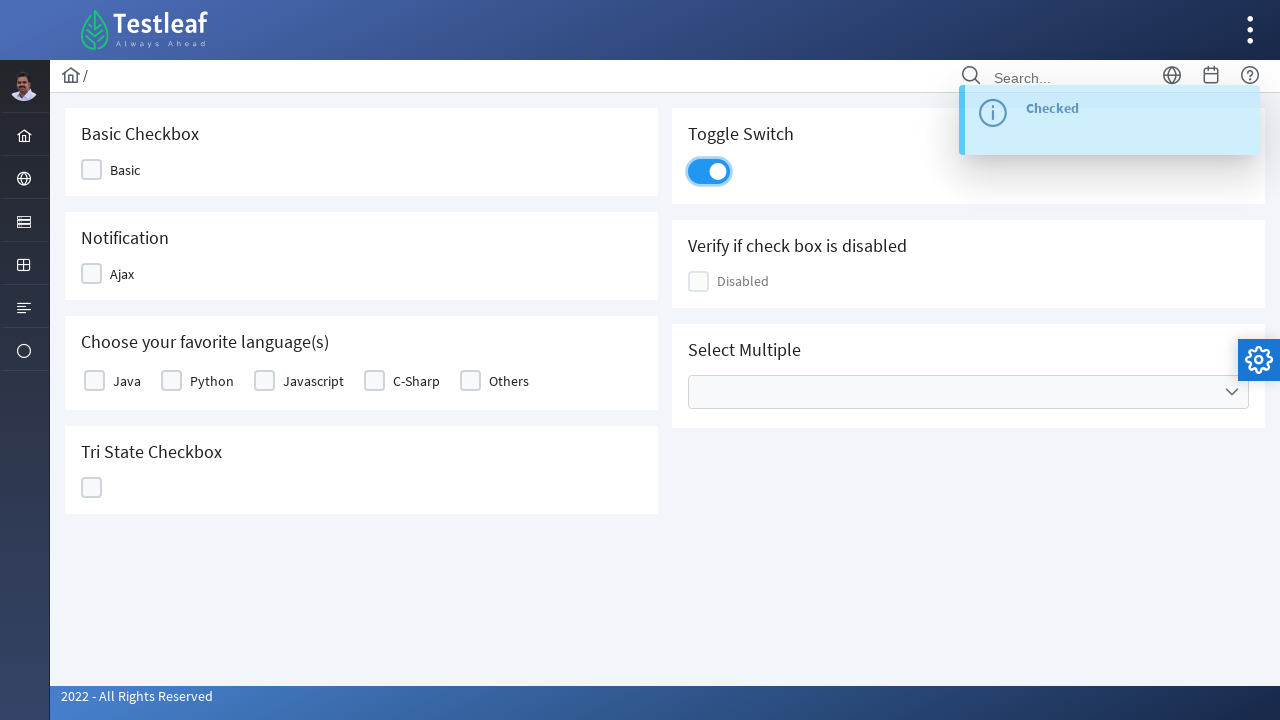

Retrieved toggle notification message: 'Checked'
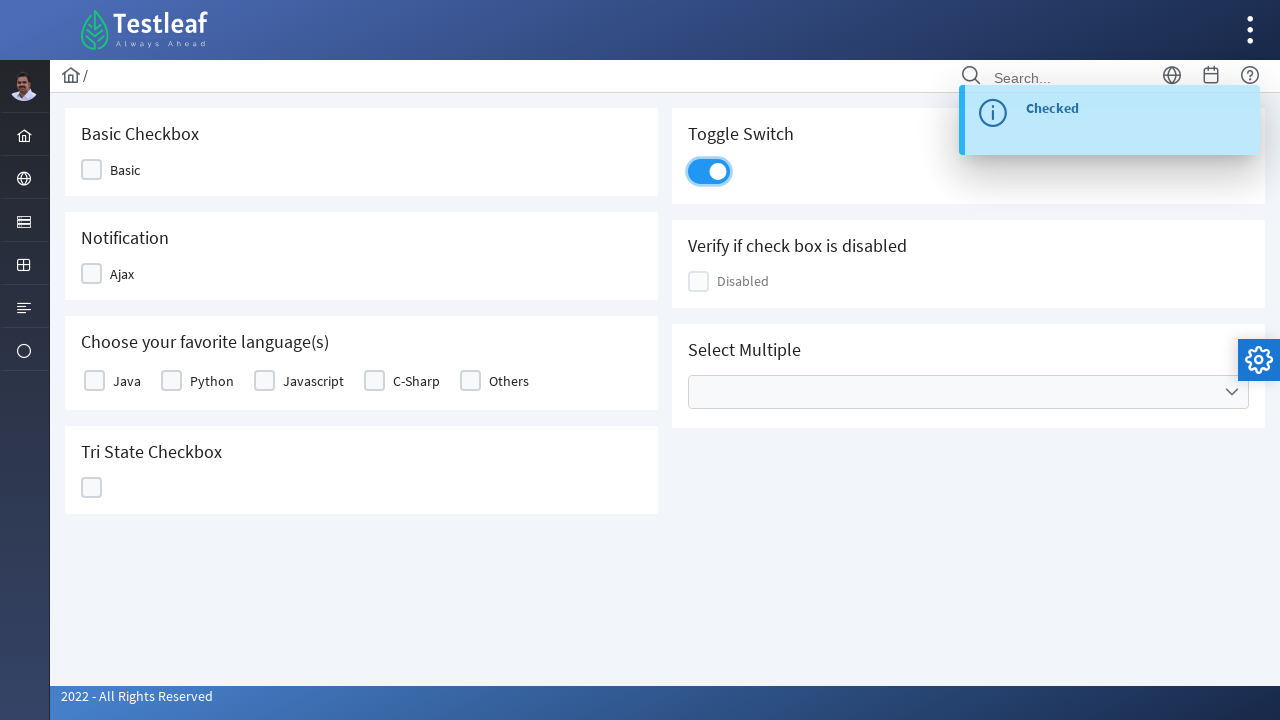

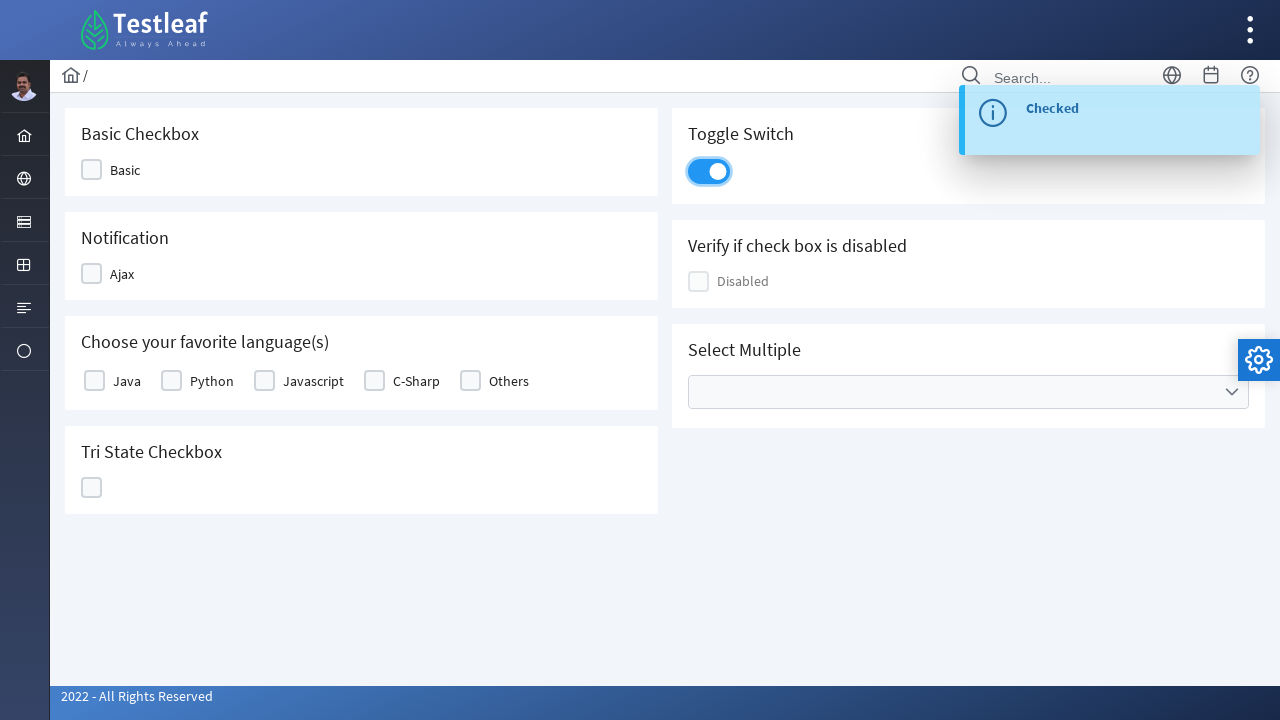